Tests web form submission by verifying the title, filling a text input with "Selenium", submitting, and verifying the success message

Starting URL: https://www.selenium.dev/selenium/web/web-form.html

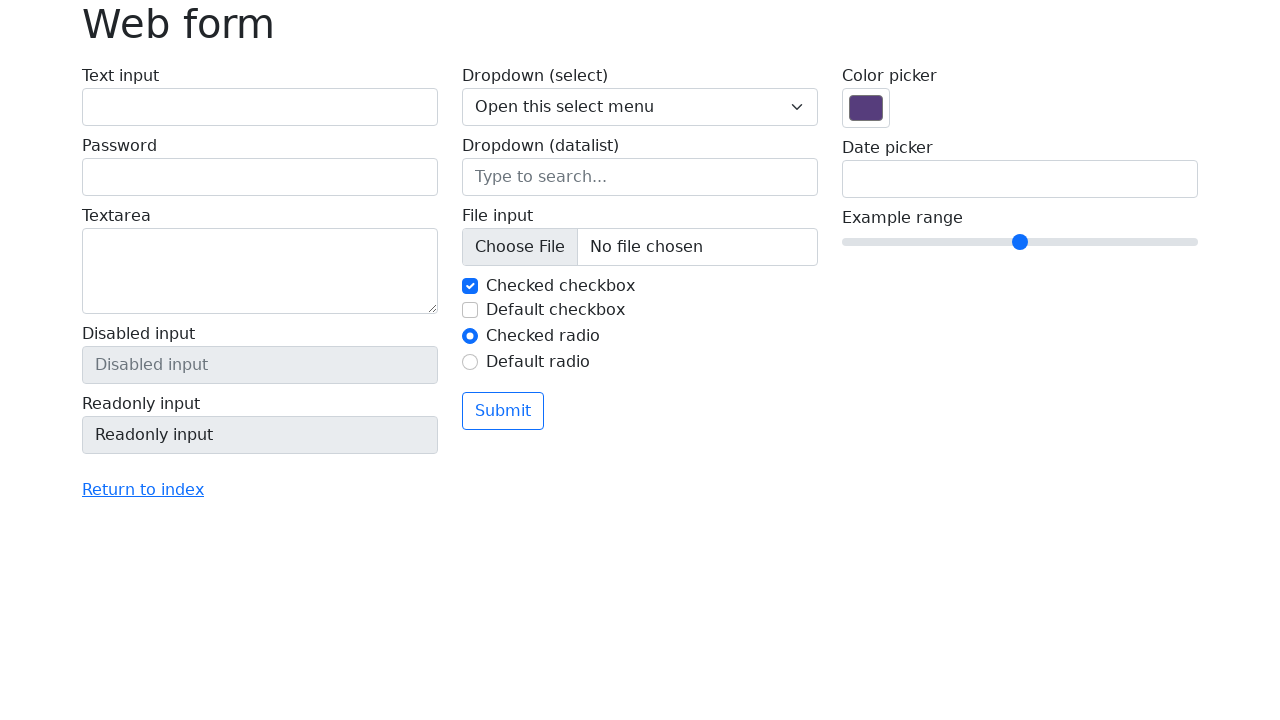

Verified page title is 'Web form'
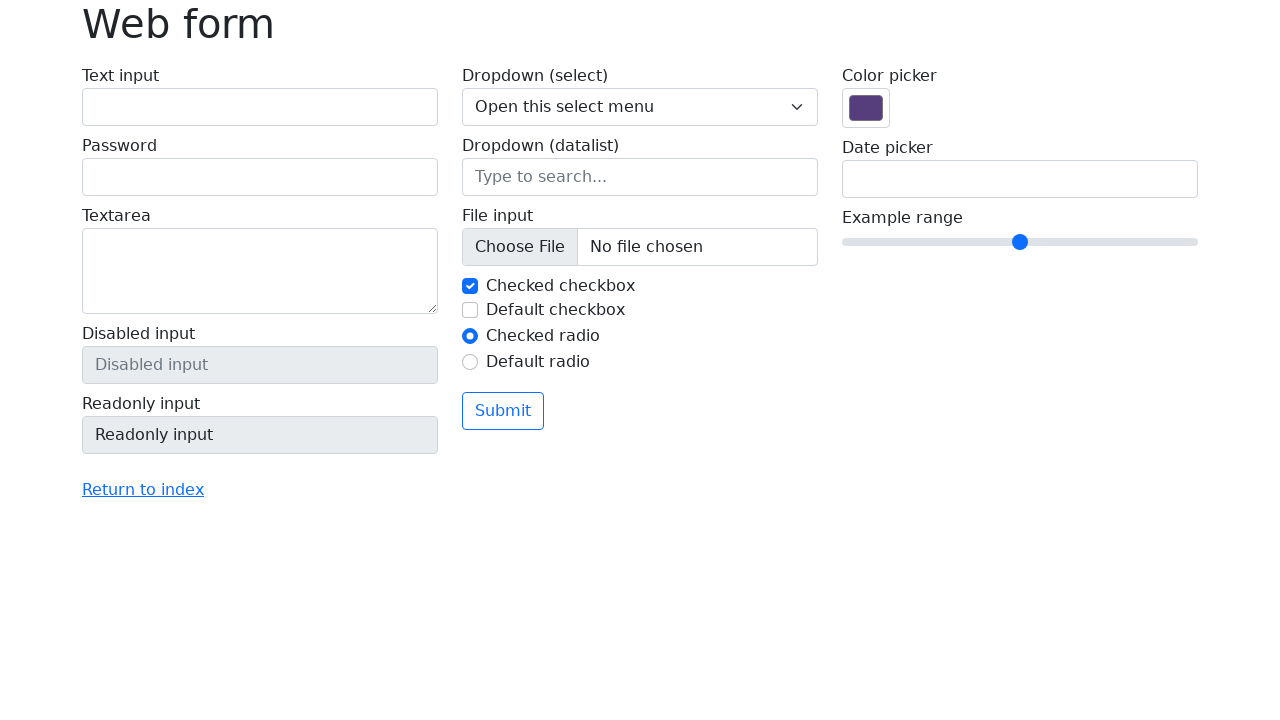

Filled text input with 'Selenium' on input[name='my-text']
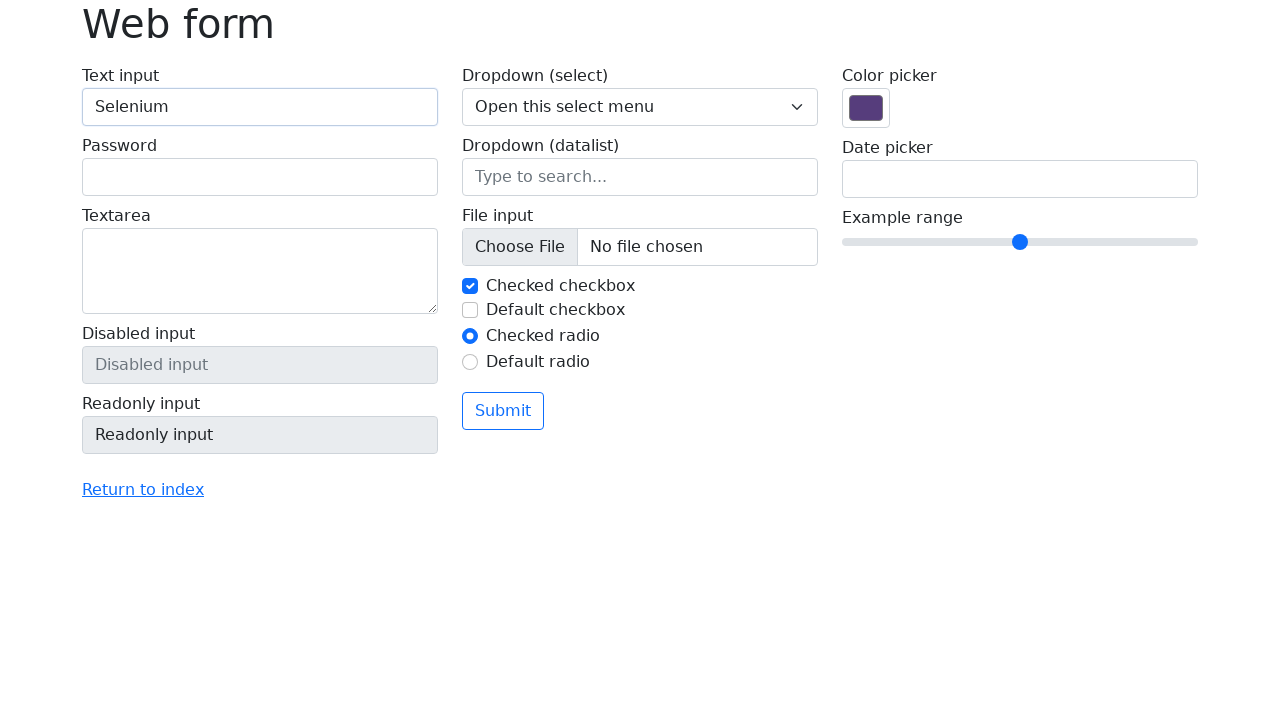

Clicked submit button at (503, 411) on button
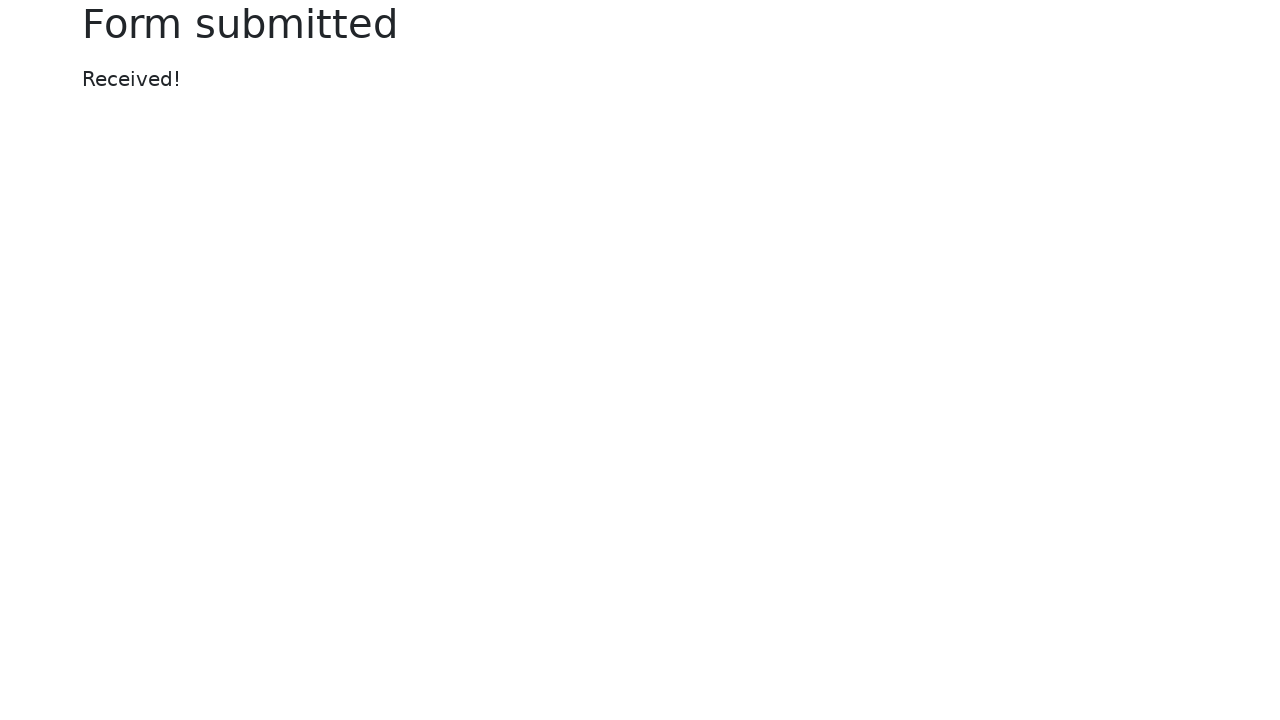

Success message element loaded
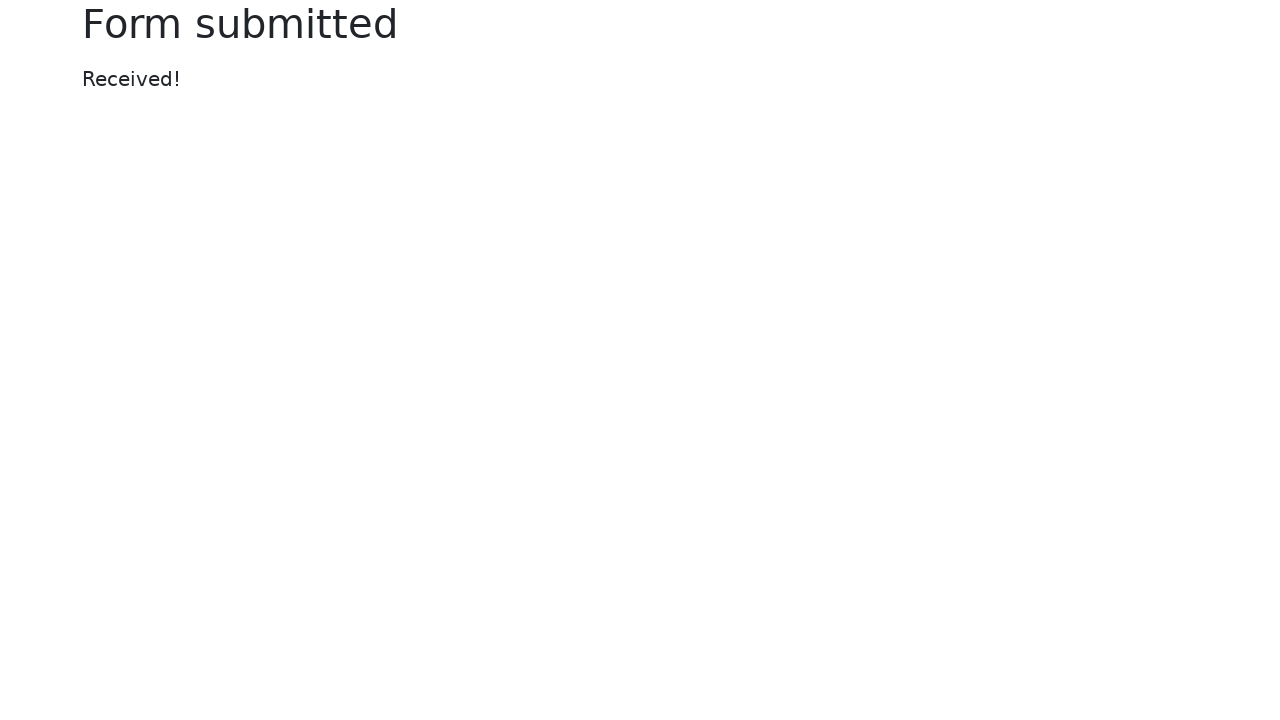

Located success message element
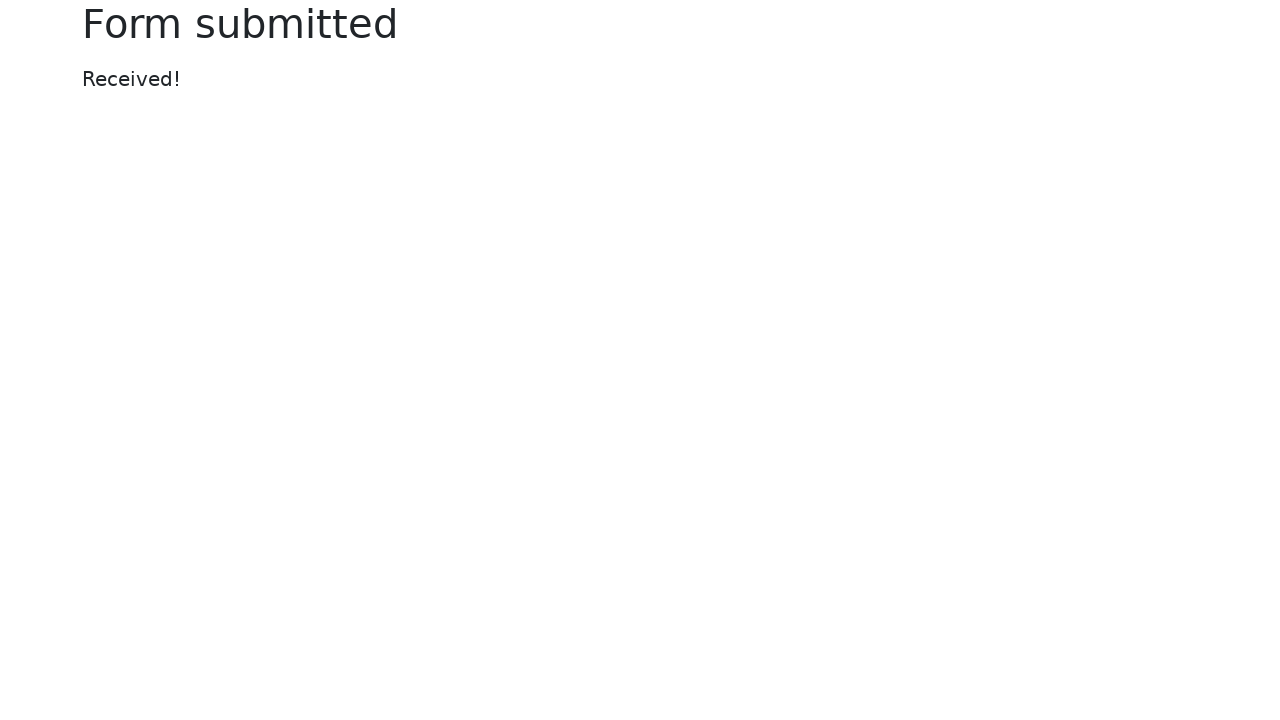

Verified success message displays 'Received!'
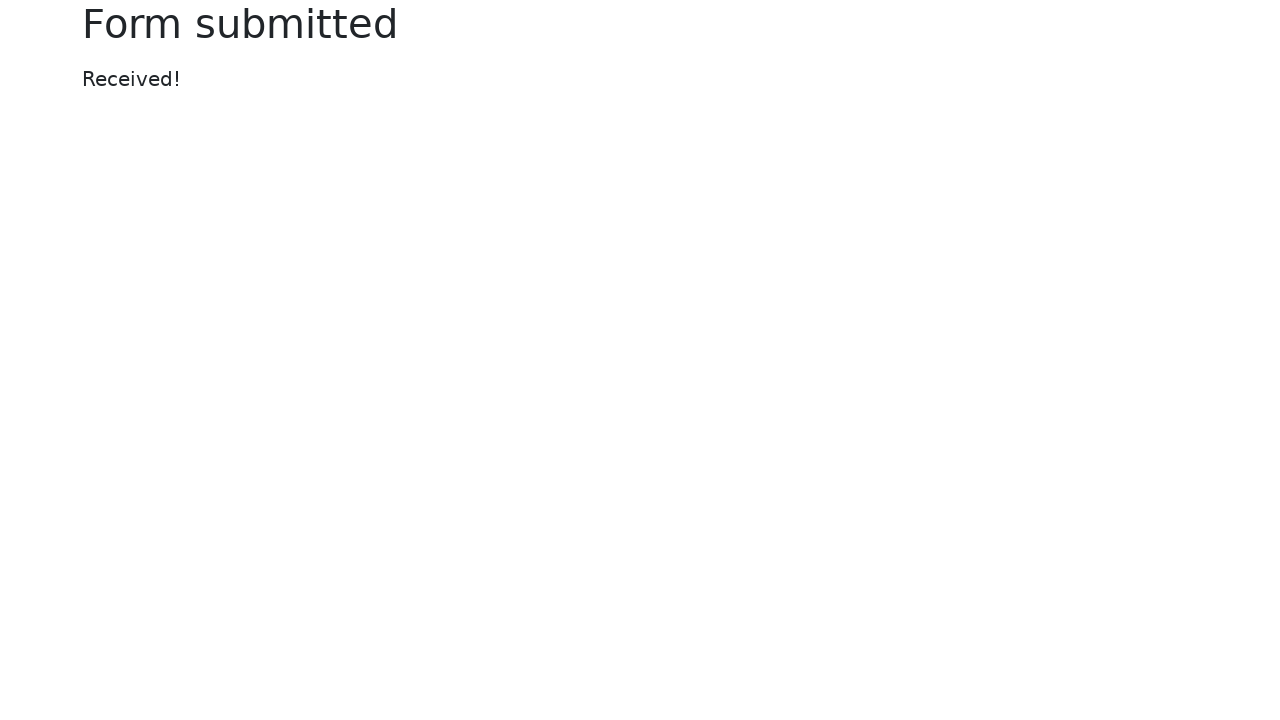

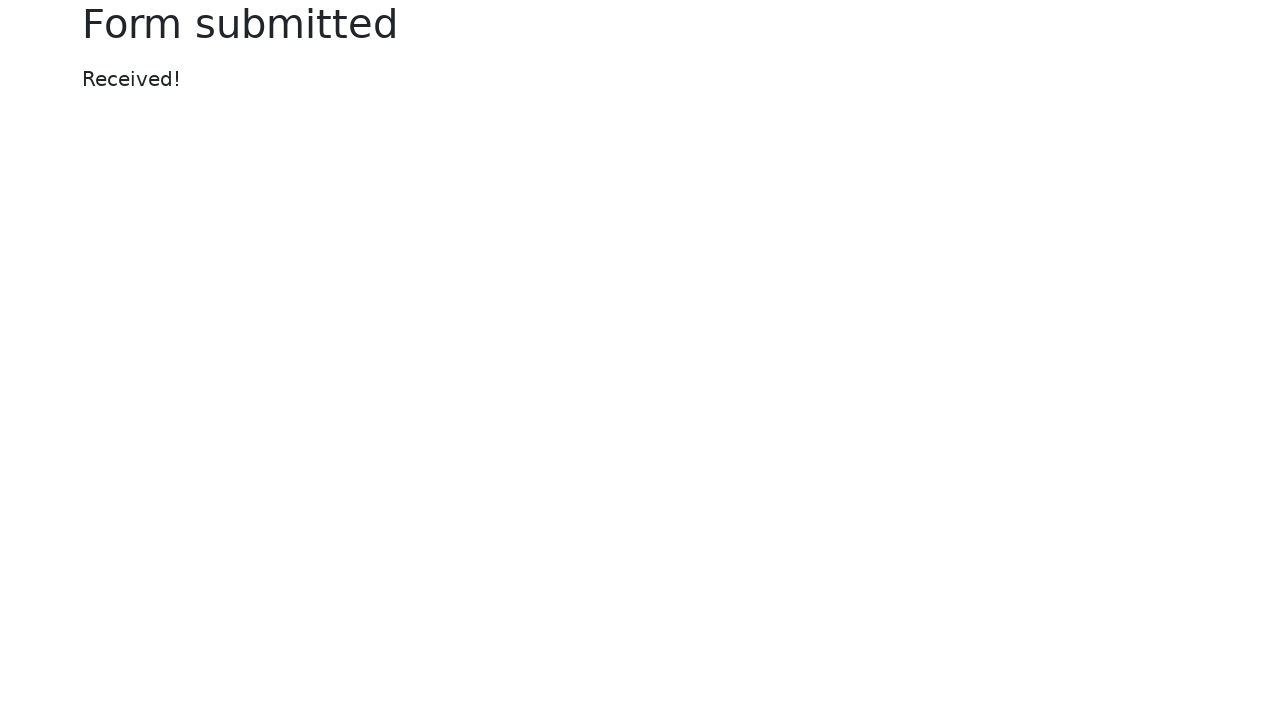